Tests confirmation alert by clicking the confirm button, dismissing the alert, and verifying the Cancel result message

Starting URL: https://demoqa.com/alerts

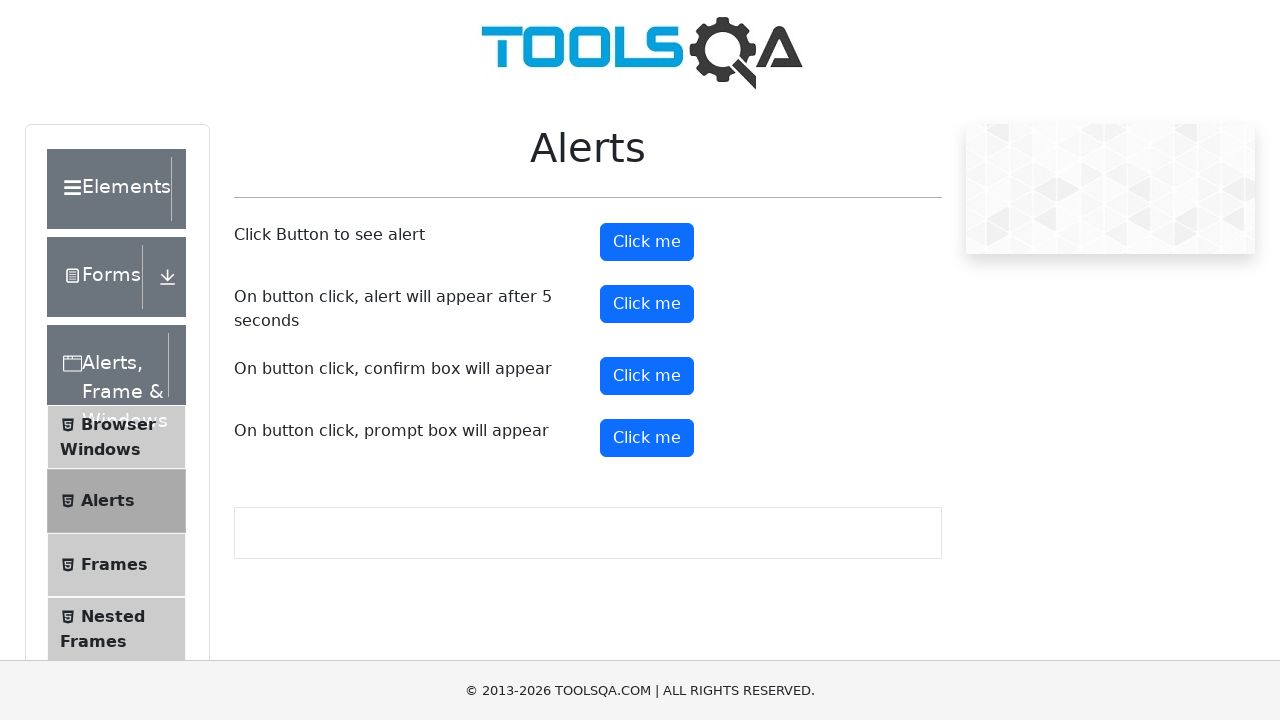

Set up dialog handler to dismiss the alert
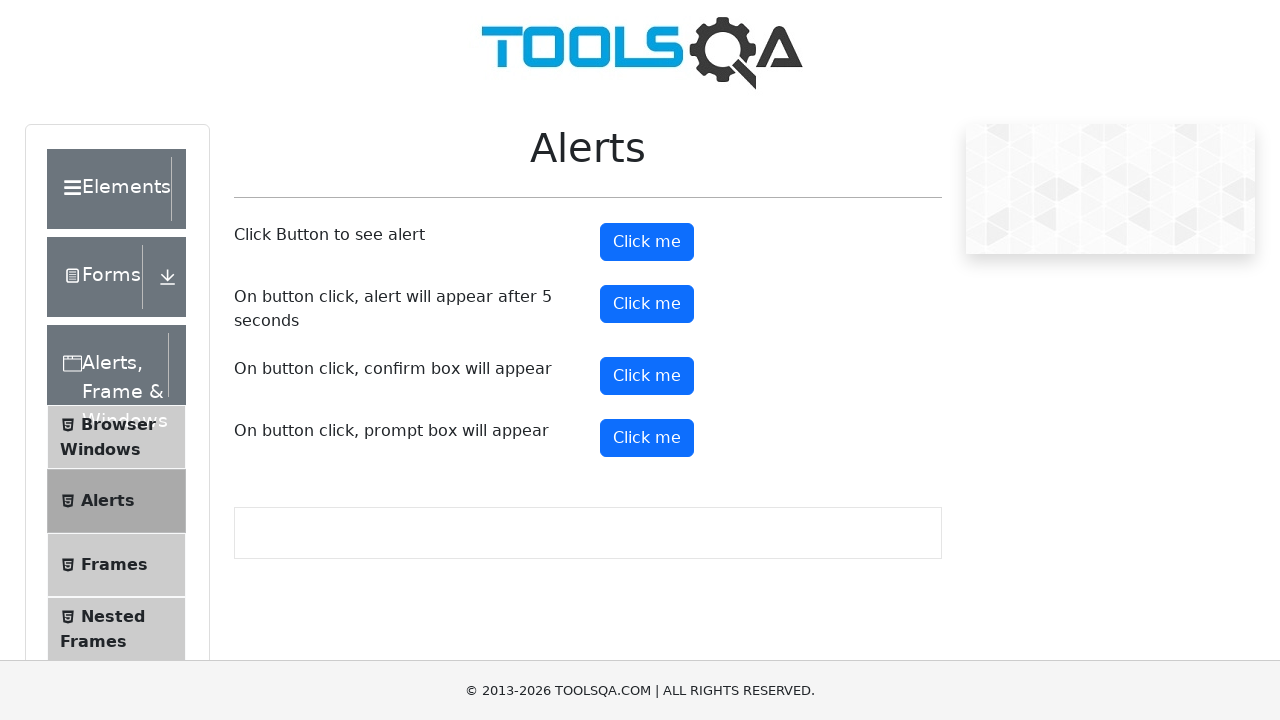

Clicked the confirm button to trigger confirmation alert at (647, 376) on #confirmButton
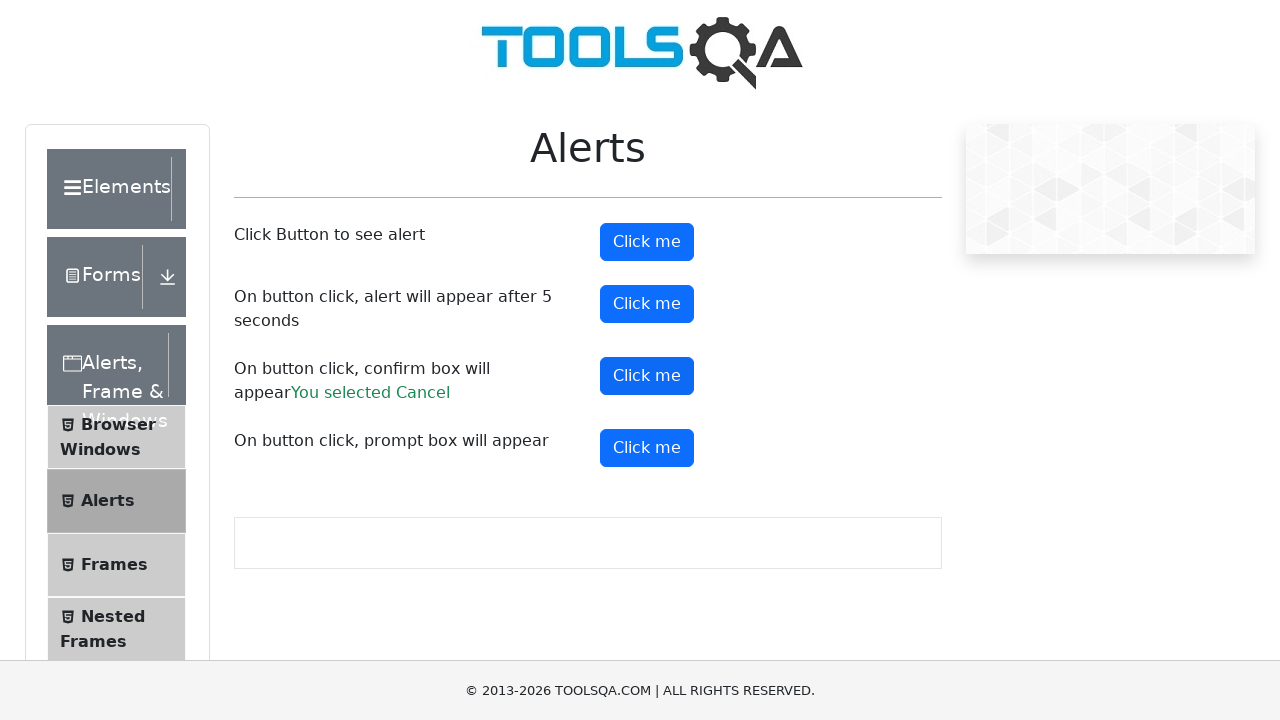

Verified that the Cancel result message is displayed after dismissing the alert
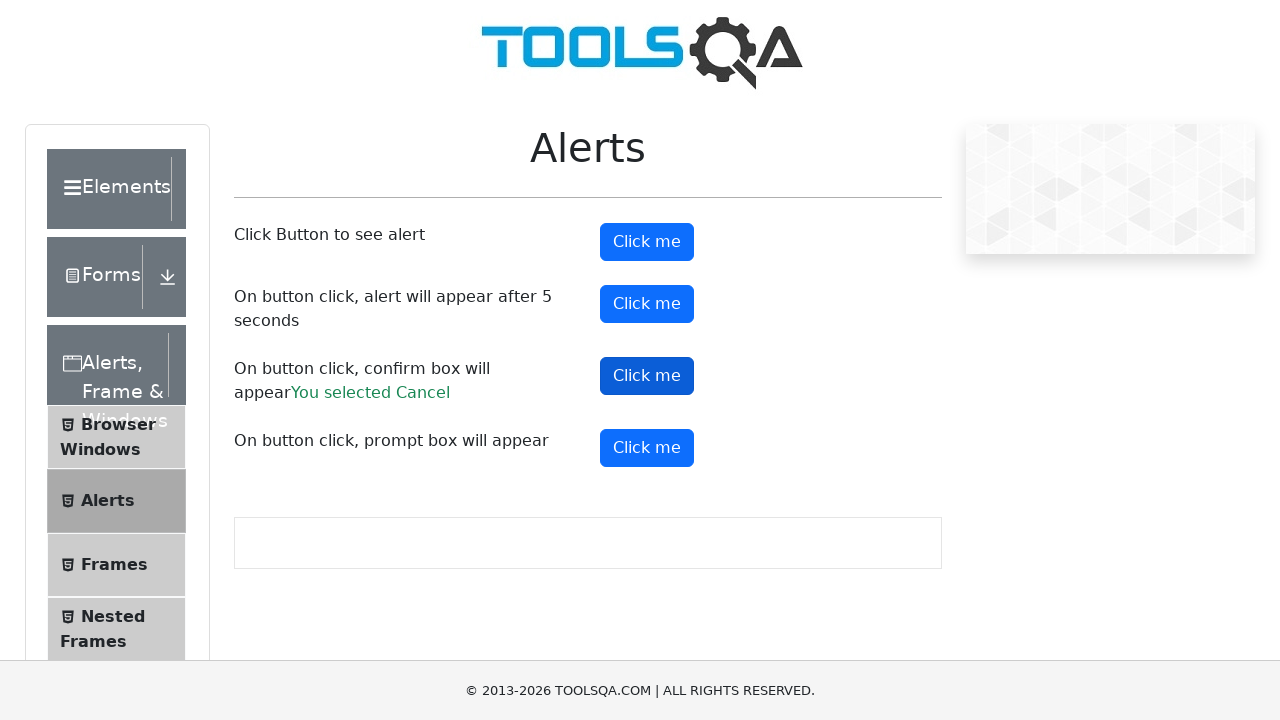

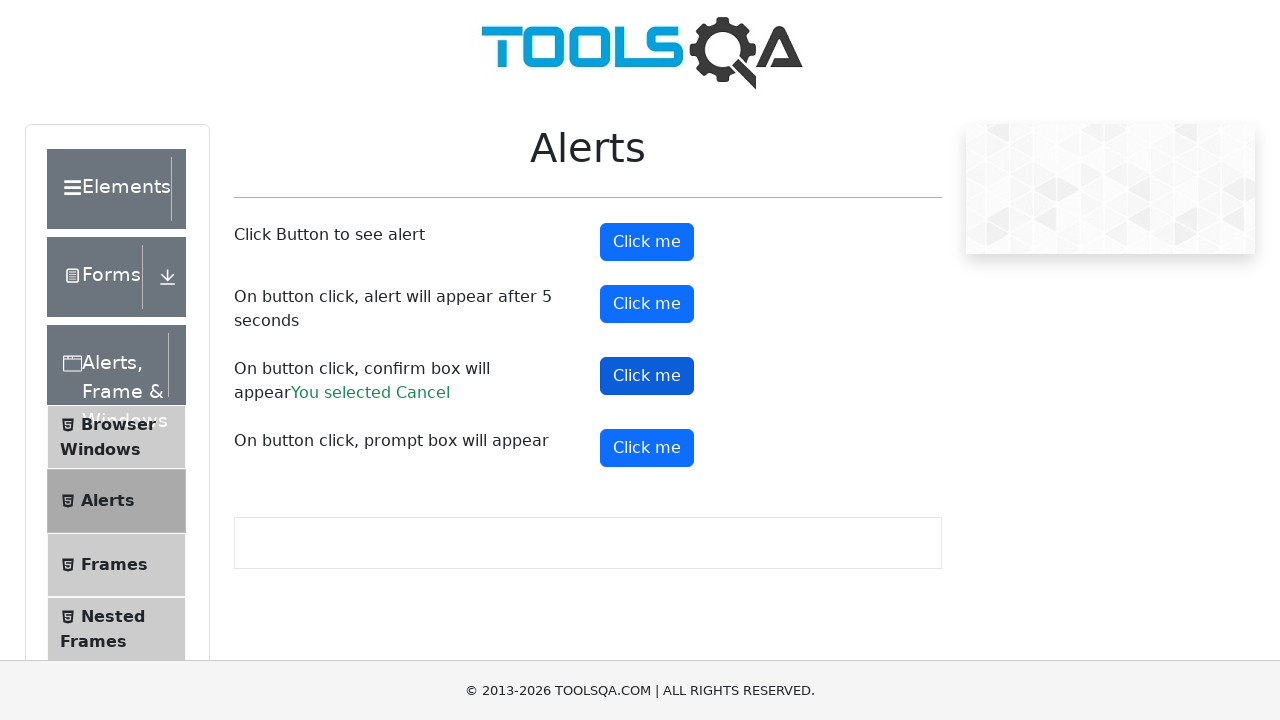